Tests a registration form by filling text fields, selecting radio buttons and checkboxes, and choosing from a dropdown list

Starting URL: http://demo.automationtesting.in/Register.html

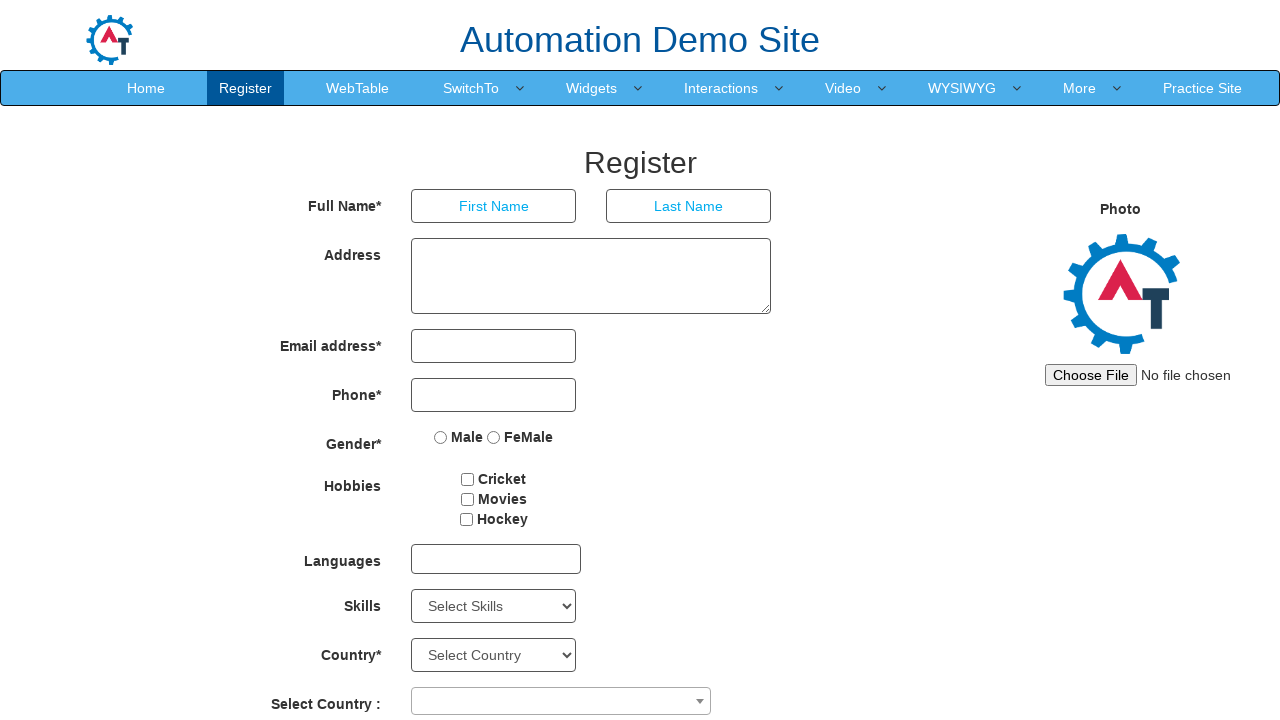

Filled first name field with 'Selenium' on input[ng-model='FirstName']
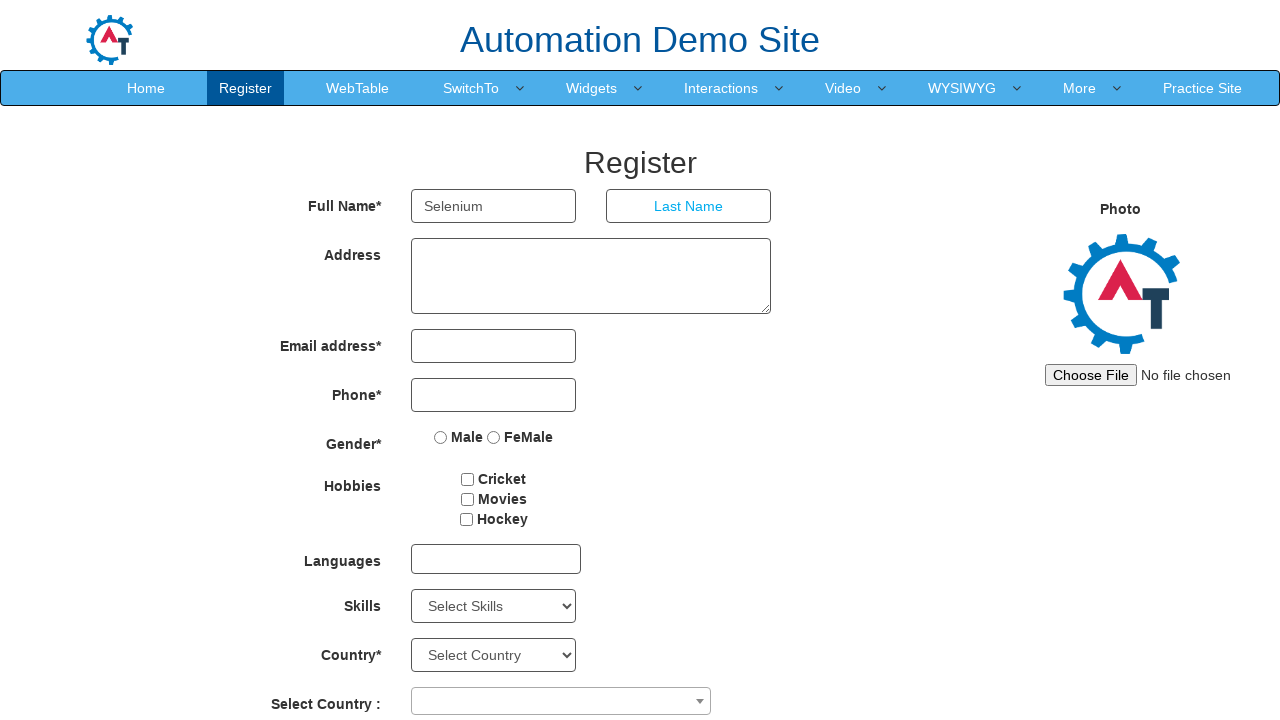

Filled last name field with 'Testing' on input[ng-model='LastName']
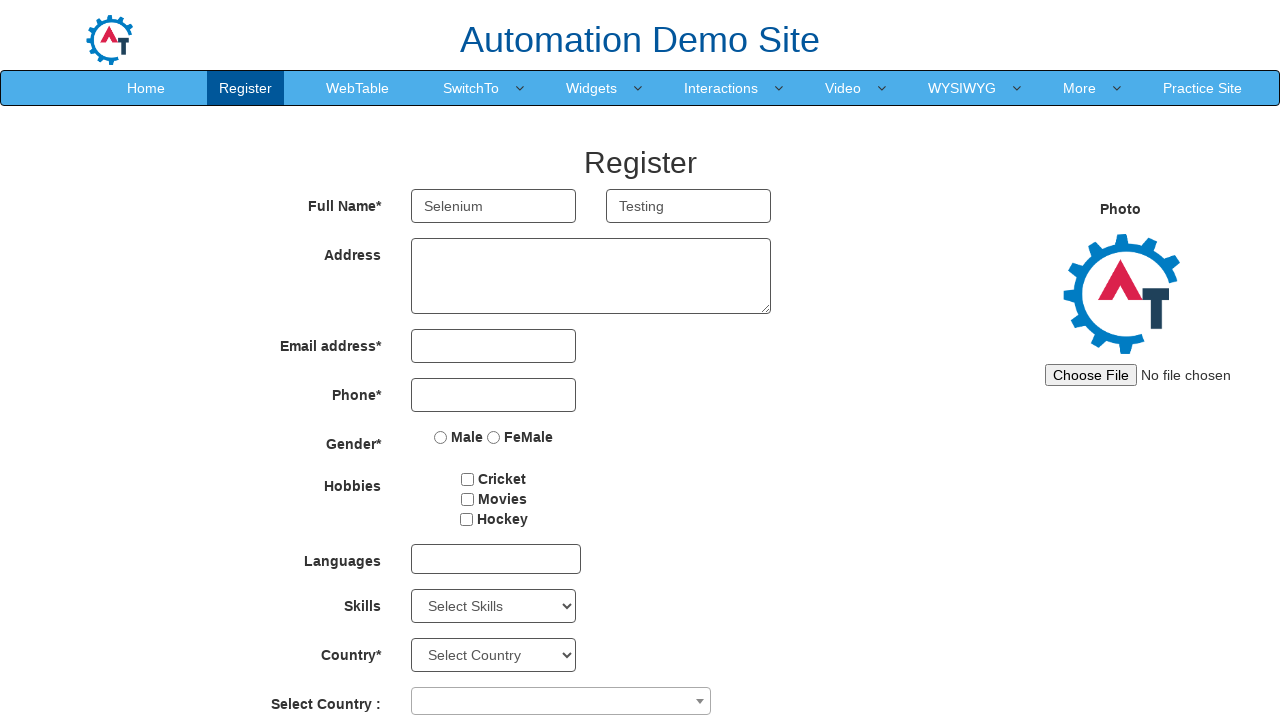

Filled address field with 'Addresss Sample' on textarea[ng-model='Adress']
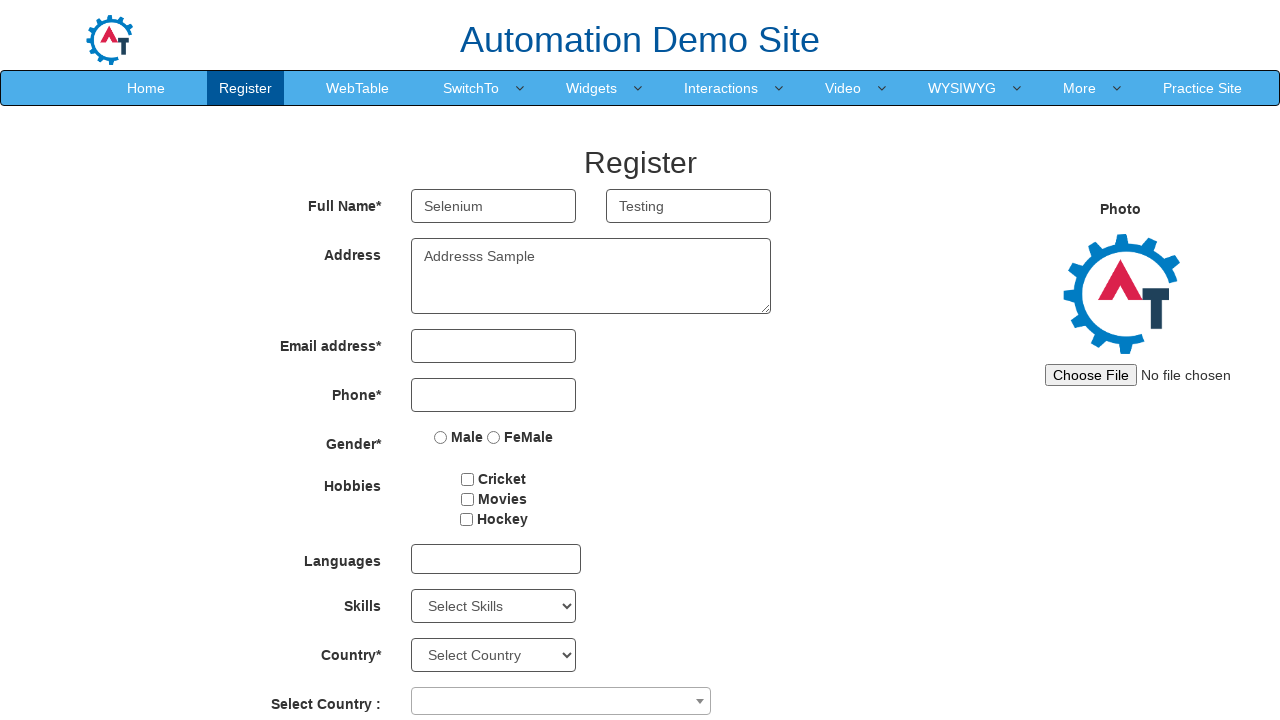

Selected Male radio button for gender at (441, 437) on input[value='Male']
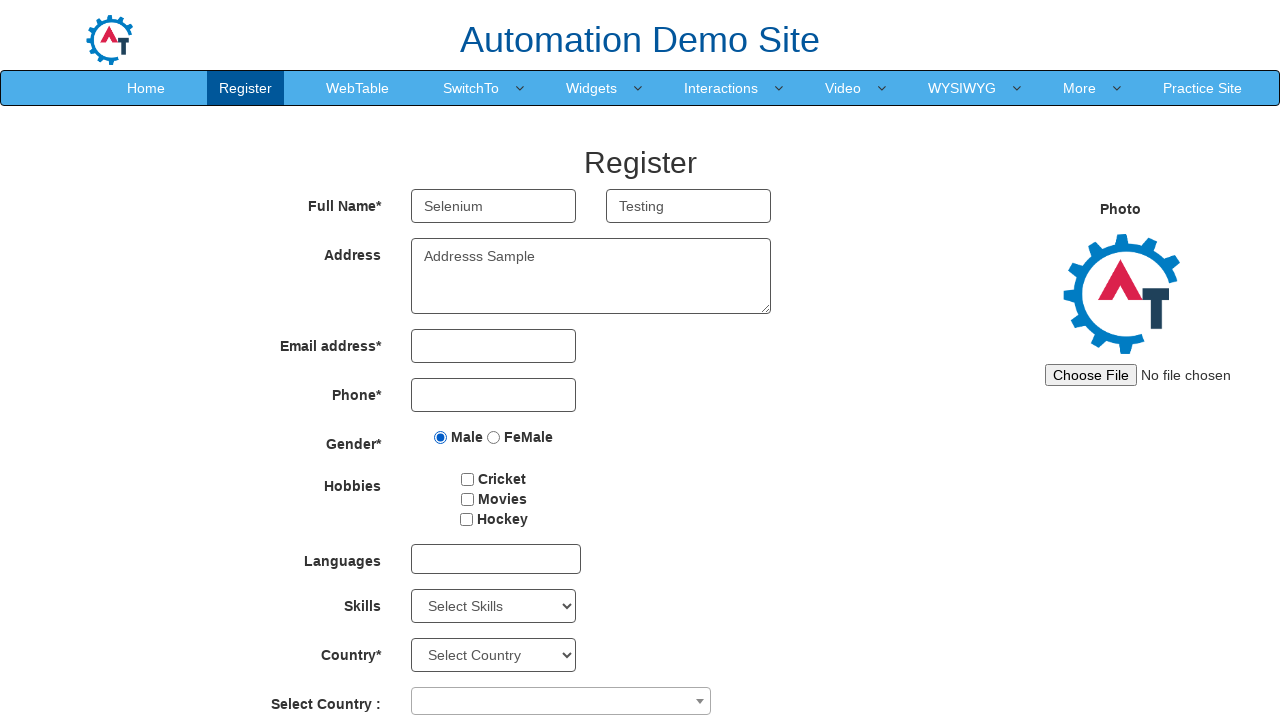

Selected Cricket checkbox for hobbies at (468, 479) on input[value='Cricket']
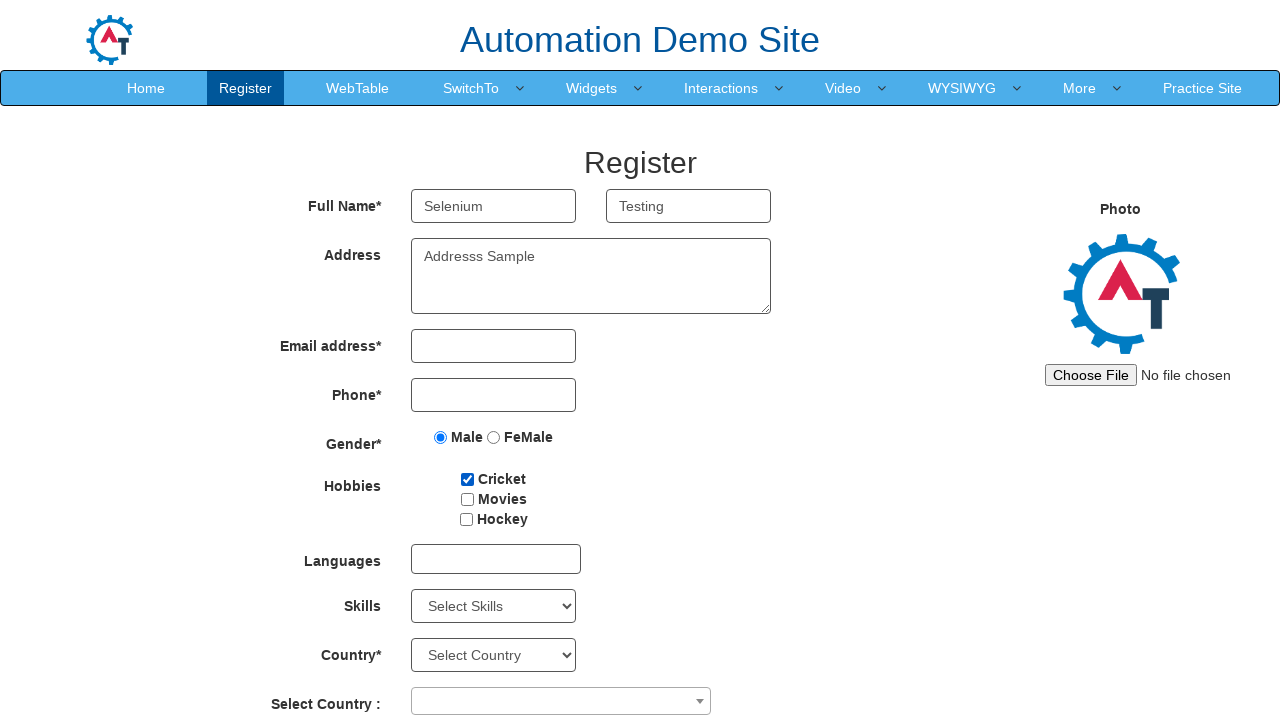

Selected Hockey checkbox for hobbies at (466, 519) on input[value='Hockey']
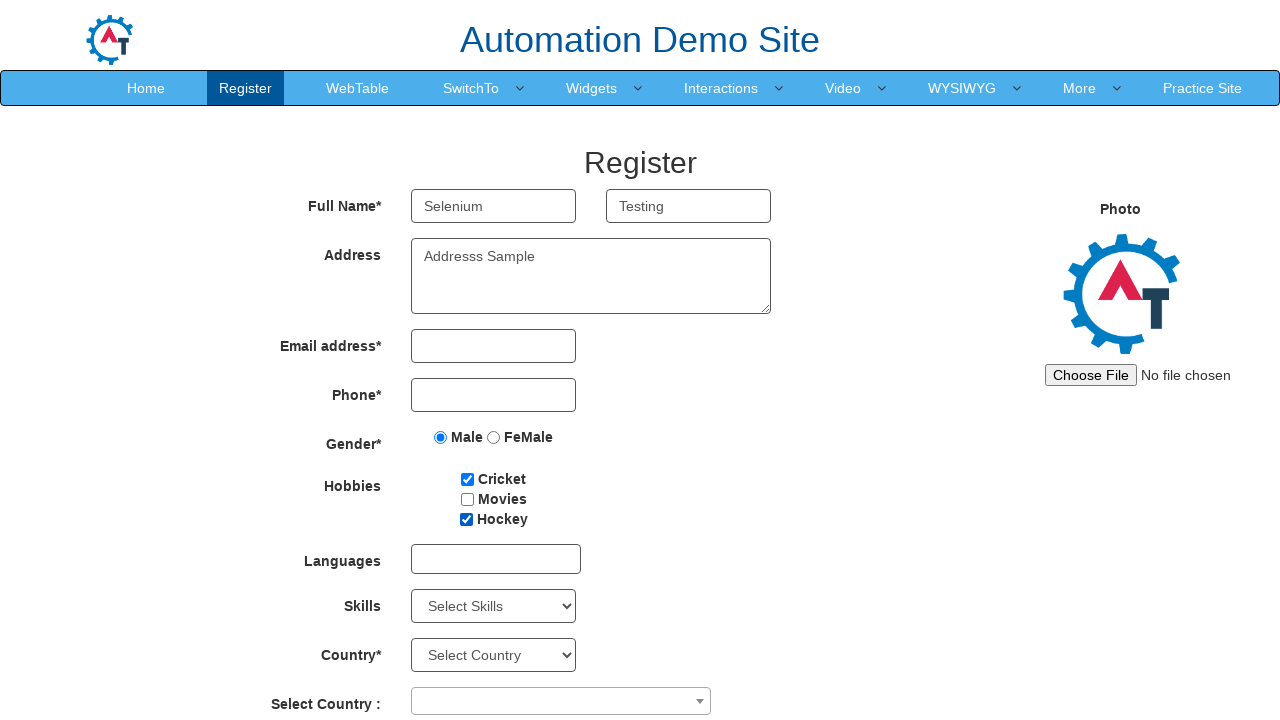

Selected Java from Skills dropdown on #Skills
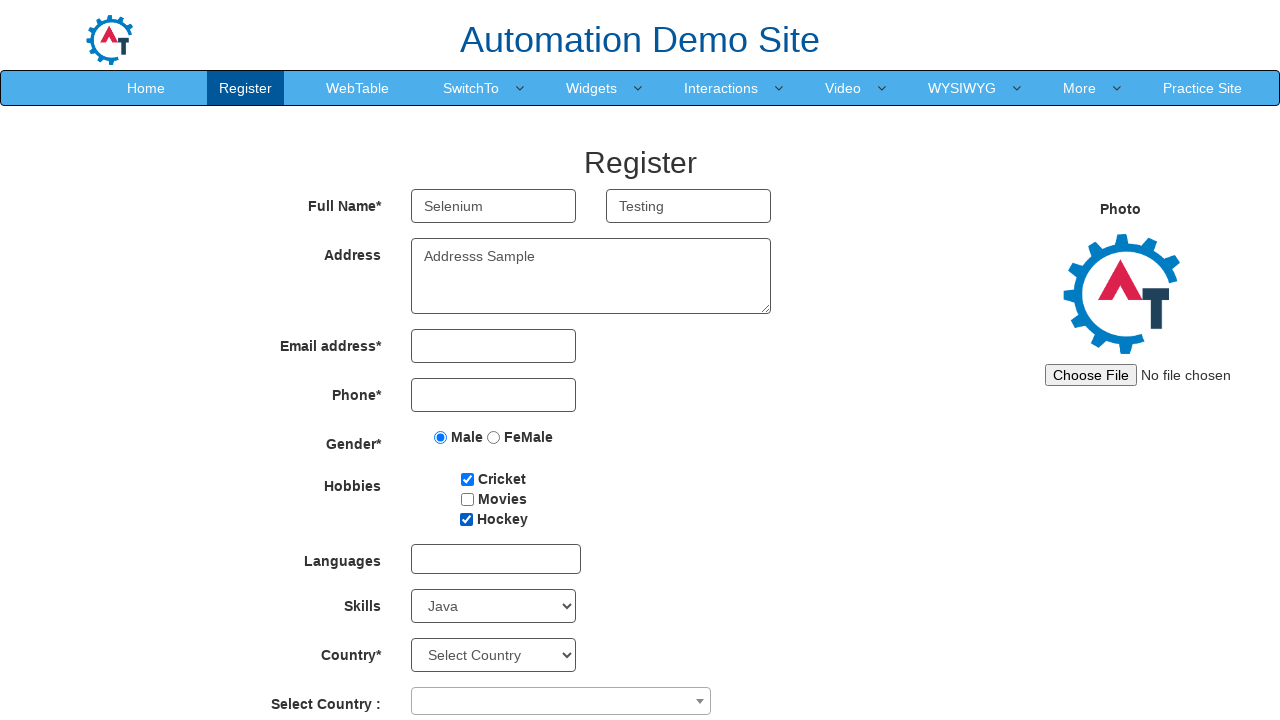

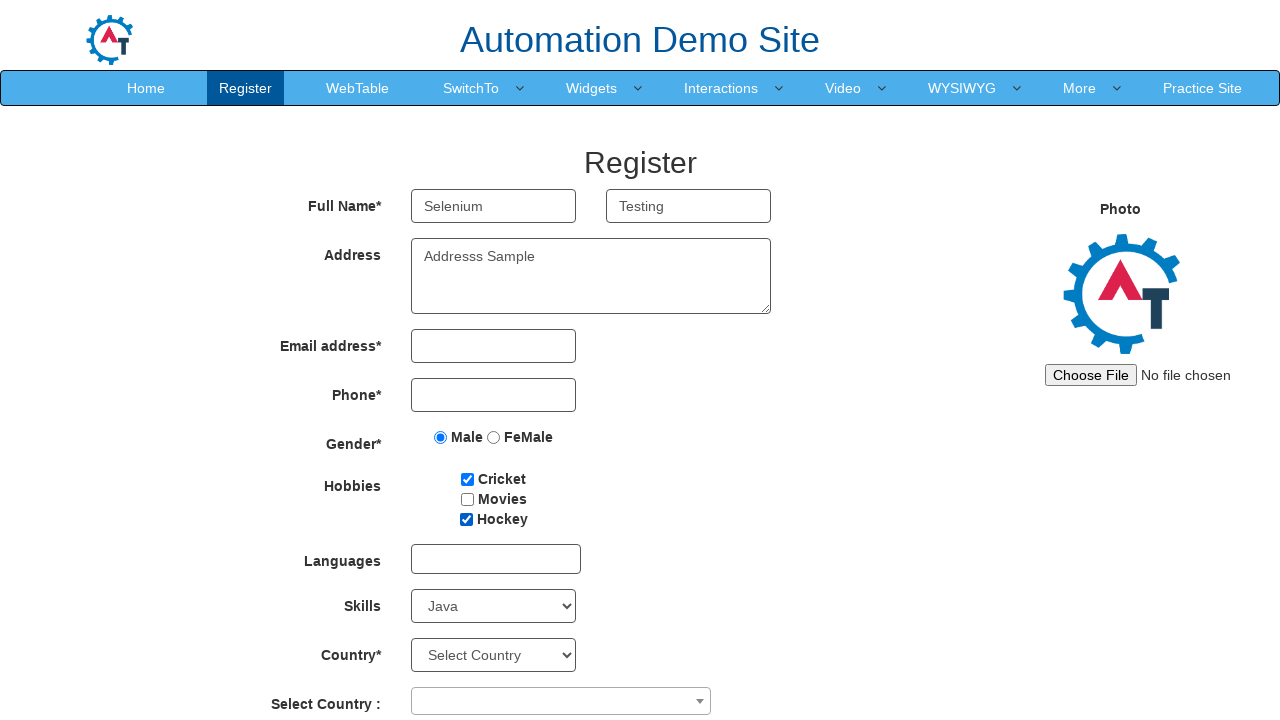